Tests nested iframe handling by switching between multiple frames, entering text in an inner frame, and navigating to another page

Starting URL: https://demo.automationtesting.in/Frames.html

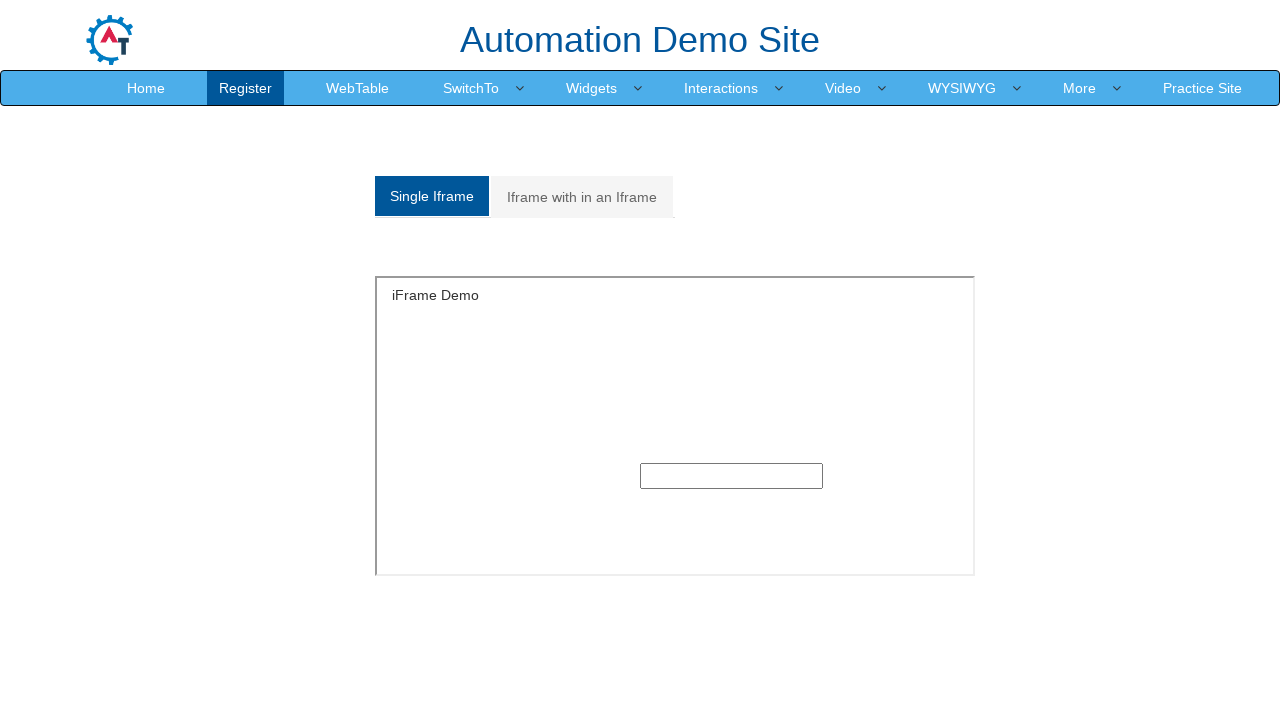

Clicked on 'Iframe with in an Iframe' tab at (582, 197) on text=Iframe with in an Iframe
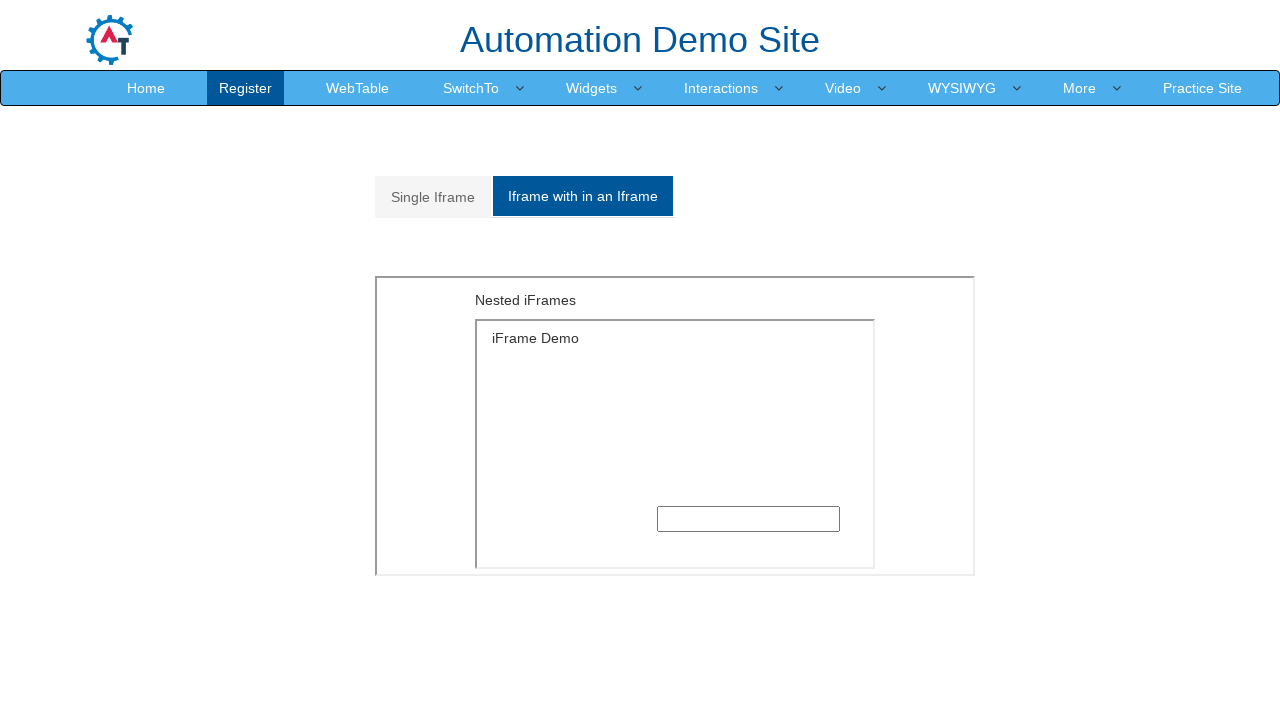

Located outer iframe element
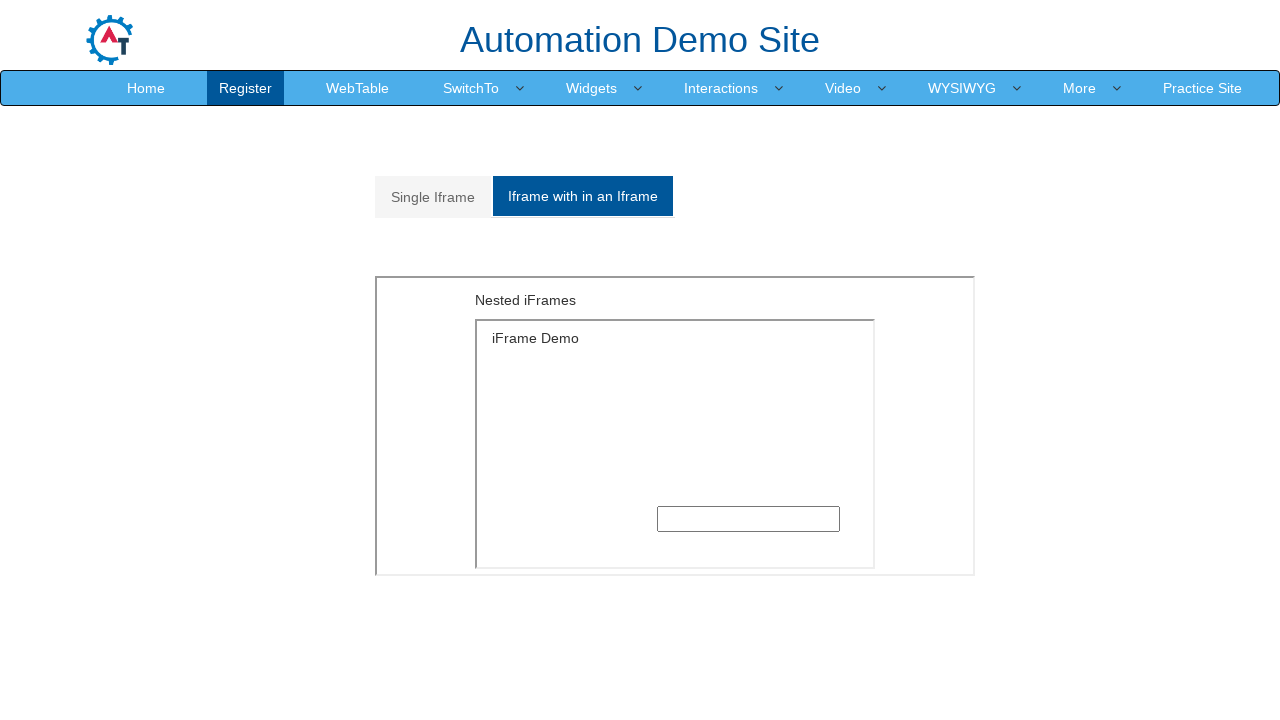

Located inner iframe nested within outer frame
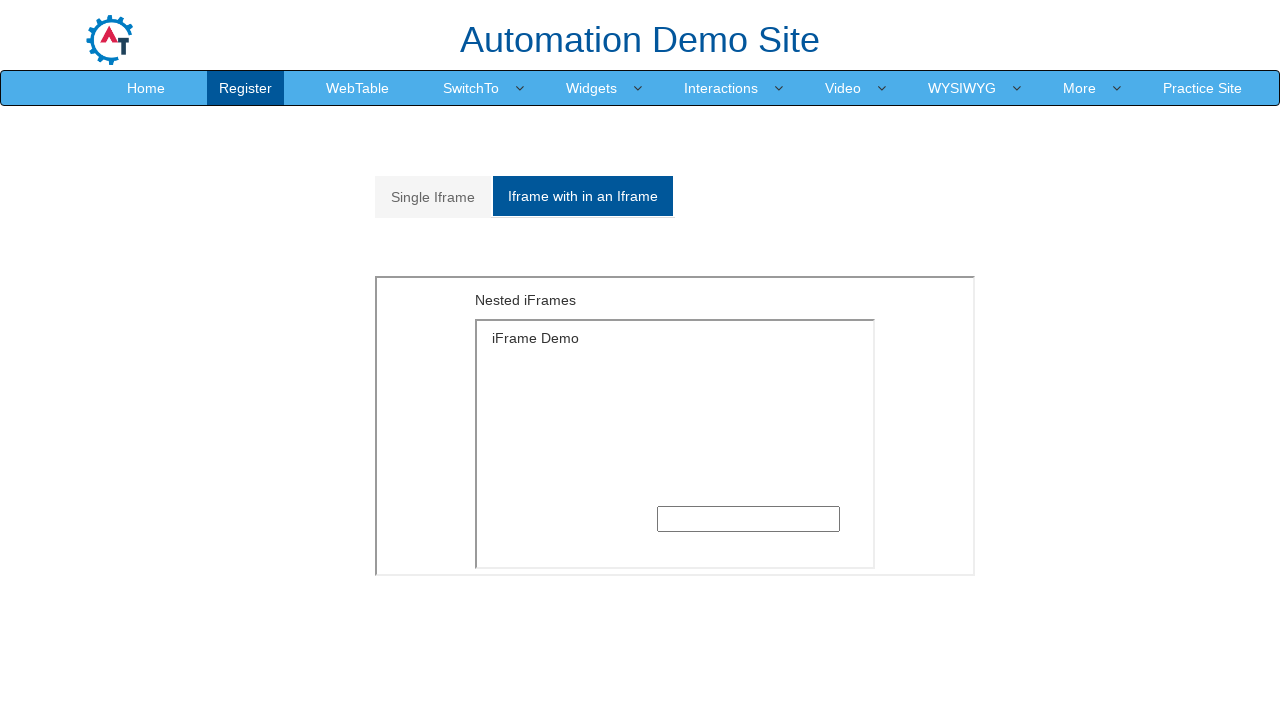

Entered 'Welcome' text in input field within inner iframe on xpath=//*[@id="Multiple"]/iframe >> internal:control=enter-frame >> xpath=/html/
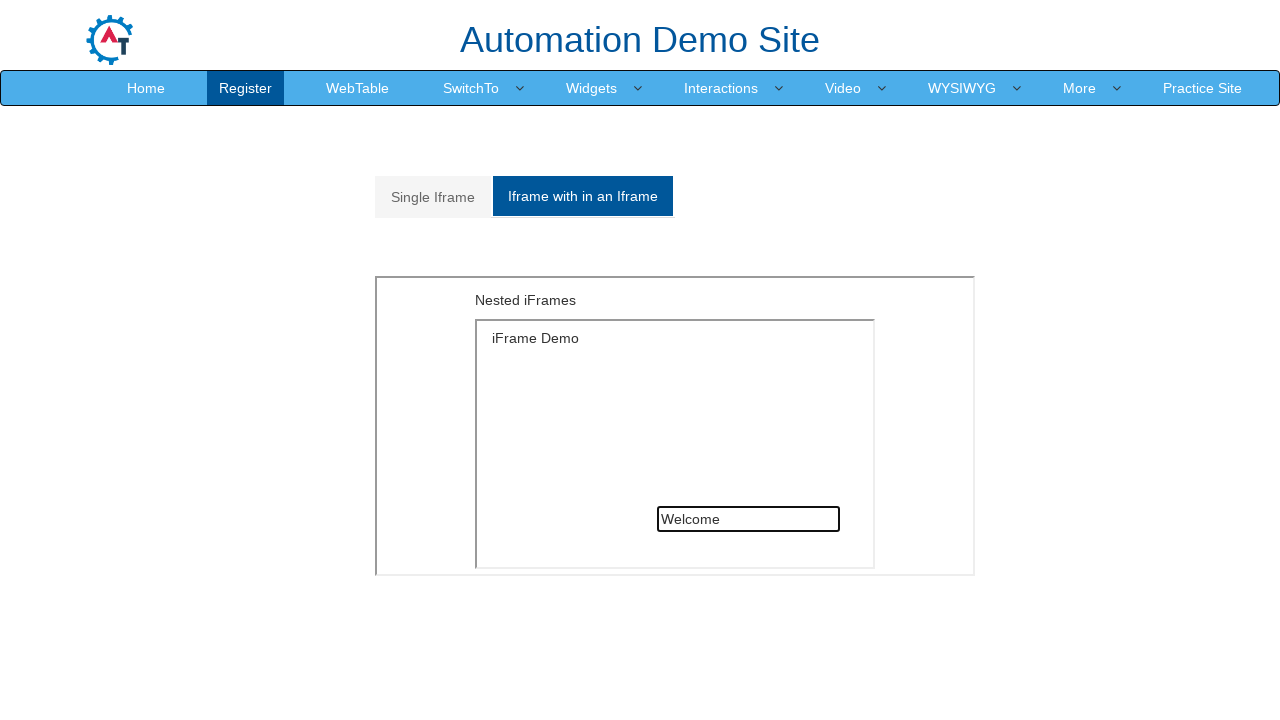

Clicked on 'WebTable' link to navigate away at (358, 88) on xpath=//a[text()='WebTable']
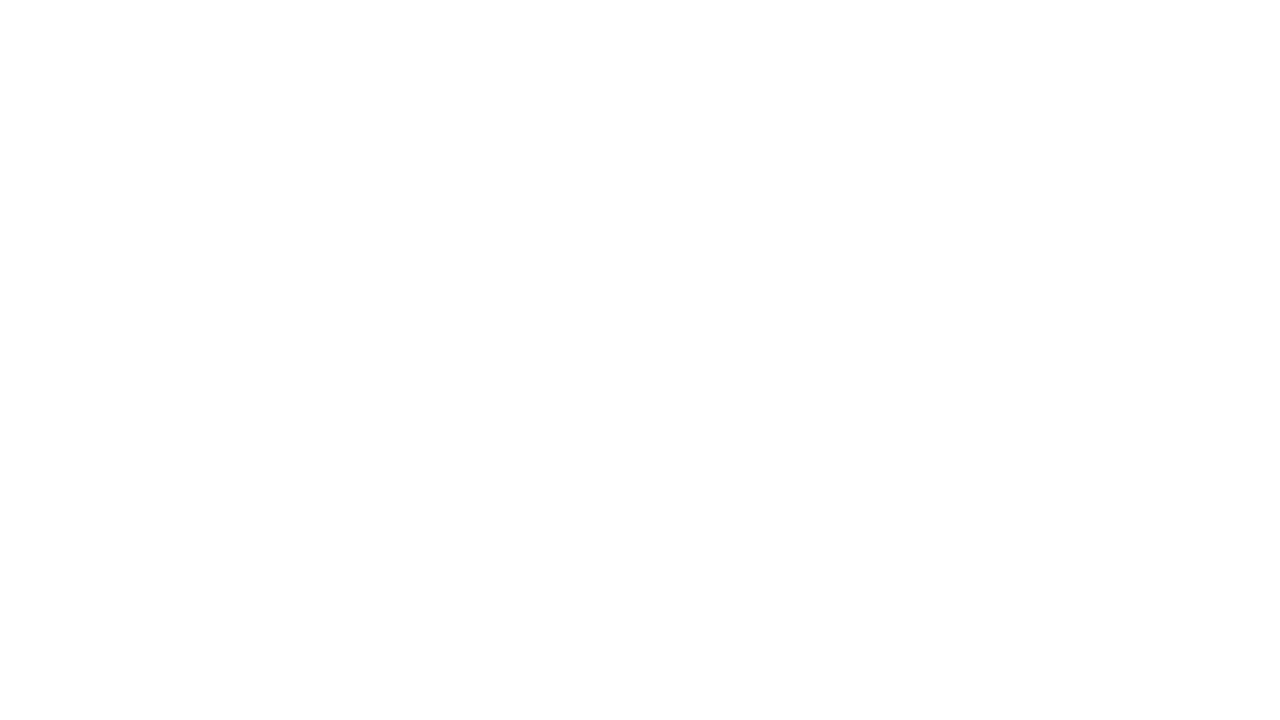

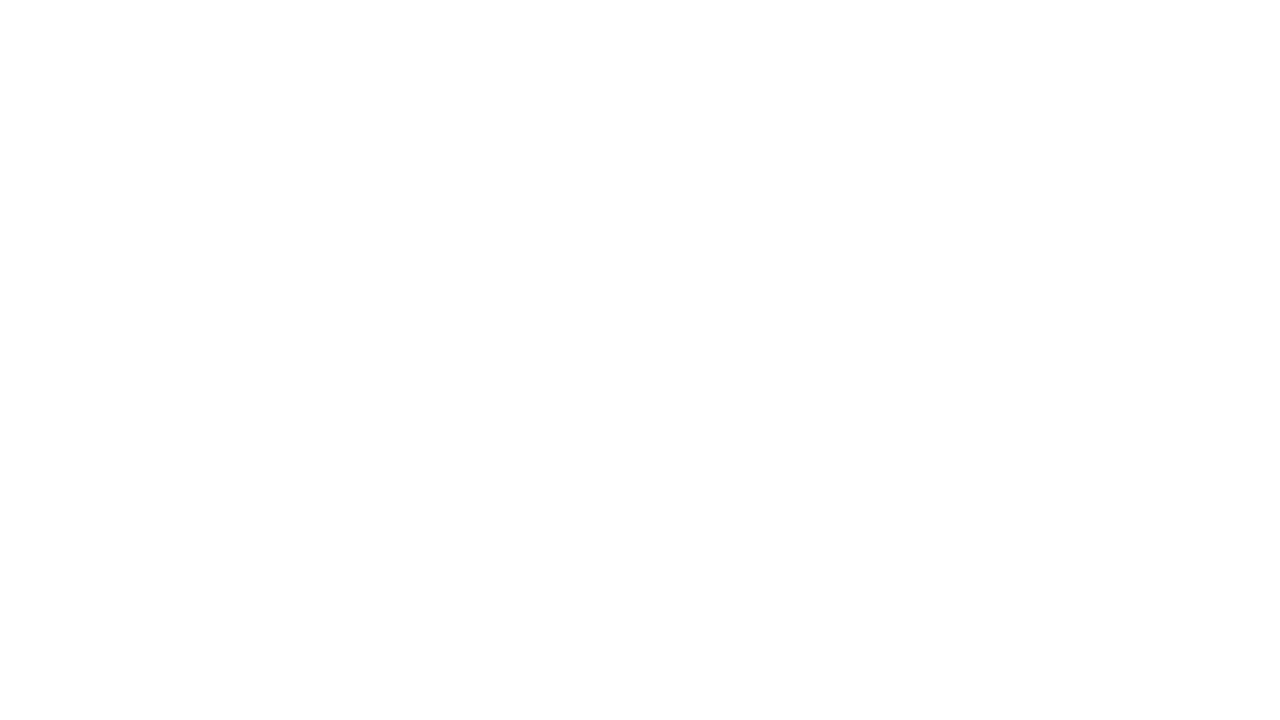